Tests the Python.org website search functionality by entering "pycon" as a search query and verifying that search results are returned.

Starting URL: http://www.python.org

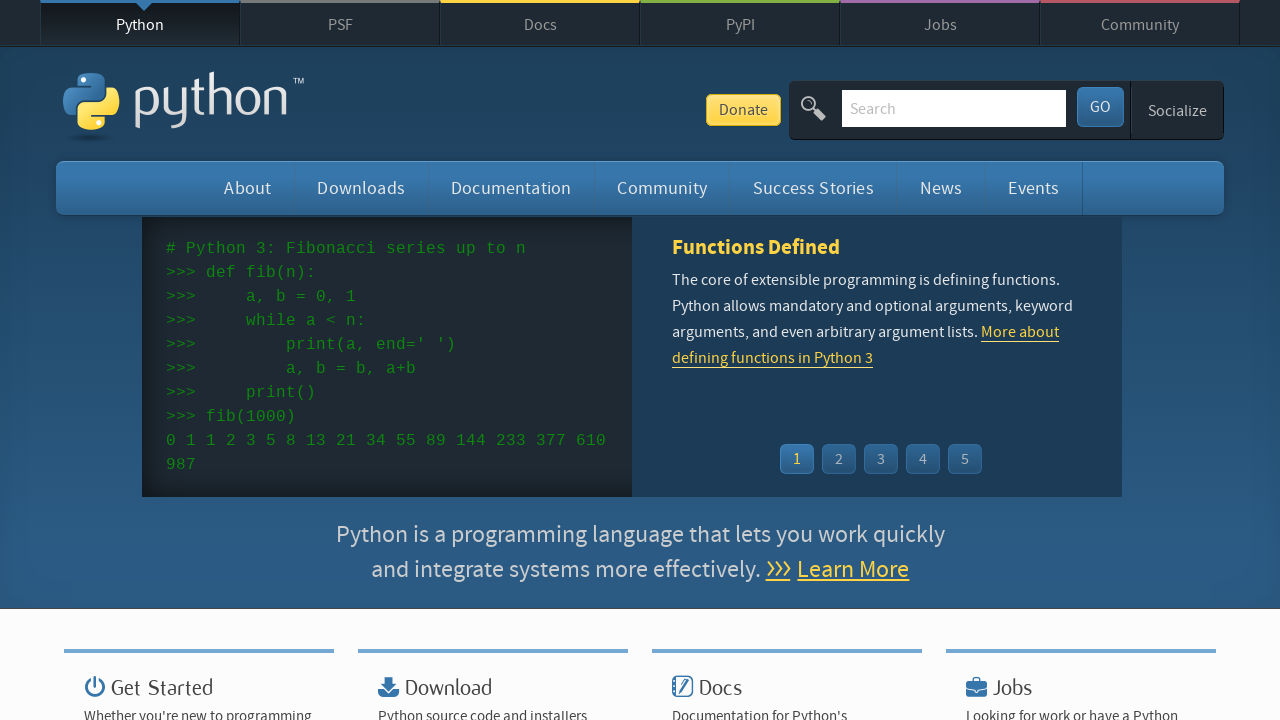

Cleared the search input field on input[name='q']
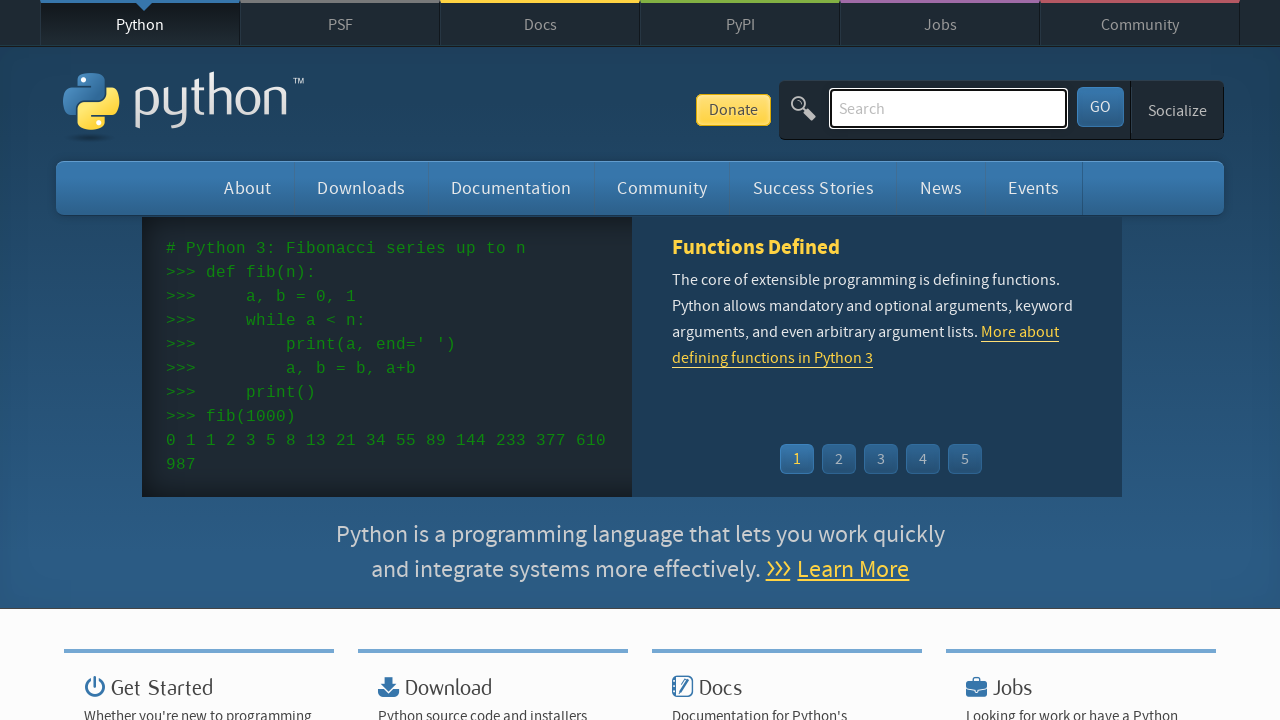

Entered 'pycon' search query in the search field on input[name='q']
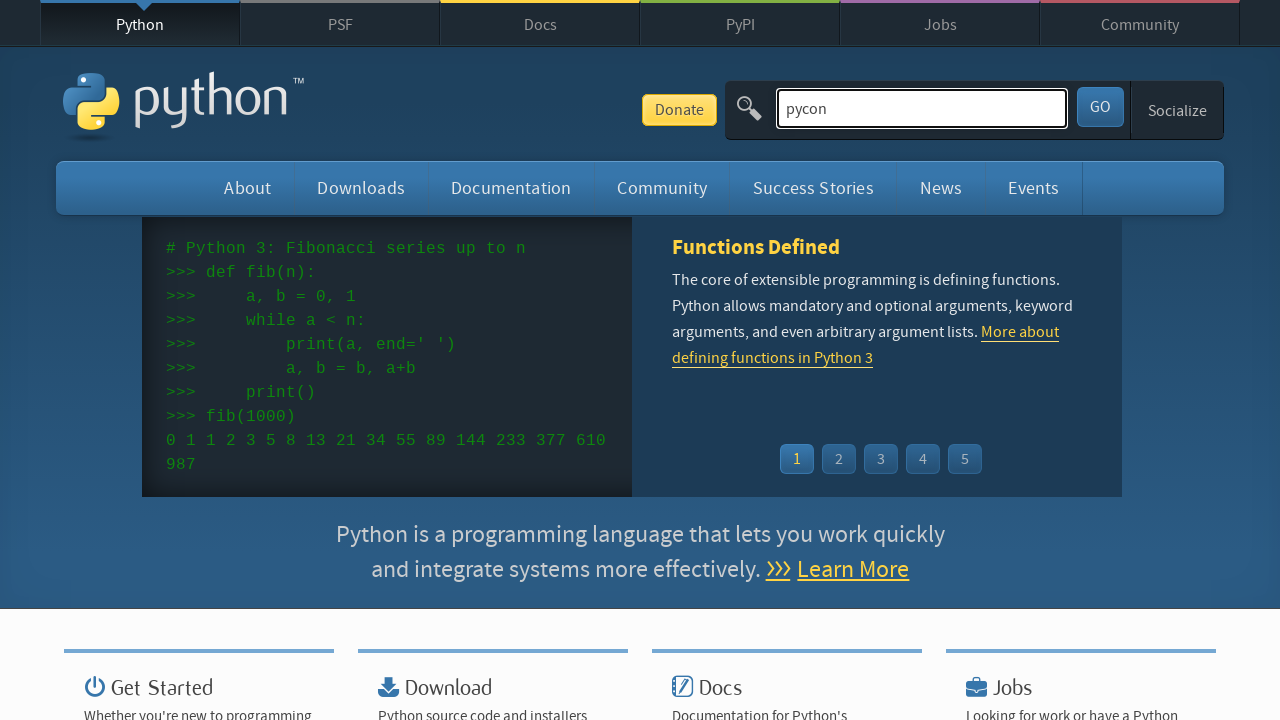

Pressed Enter to submit the search query on input[name='q']
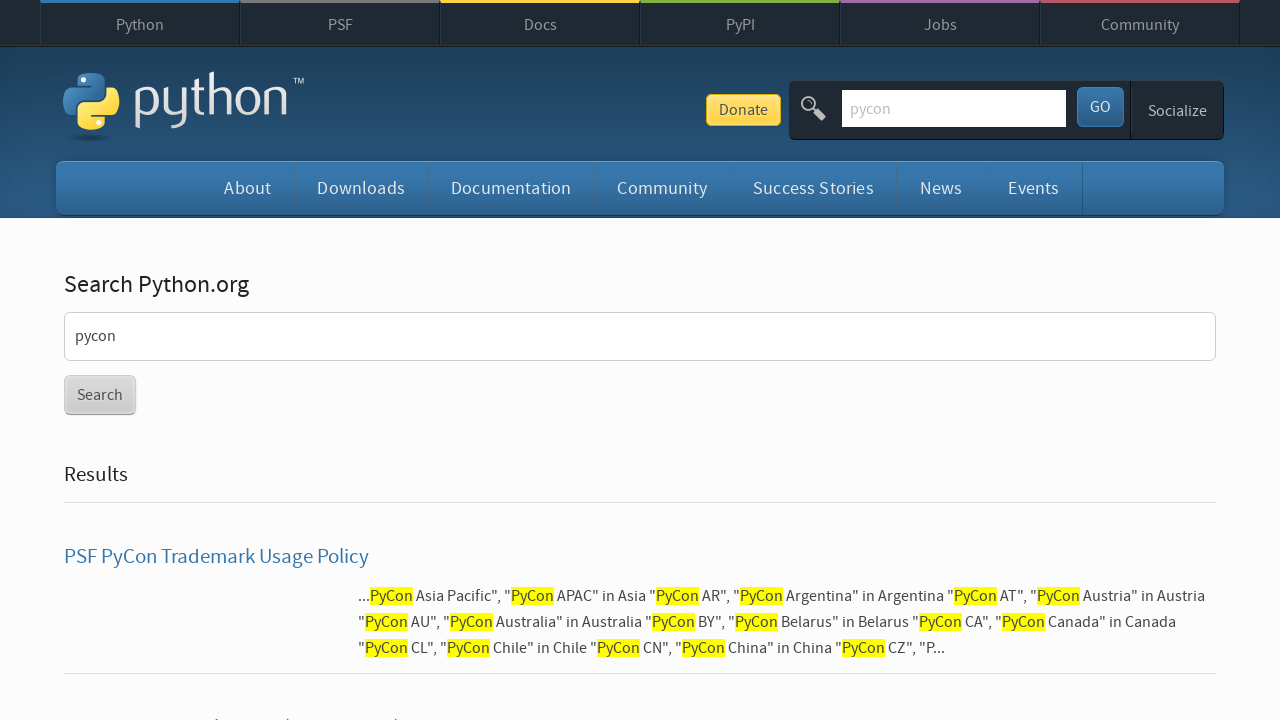

Search results page loaded successfully
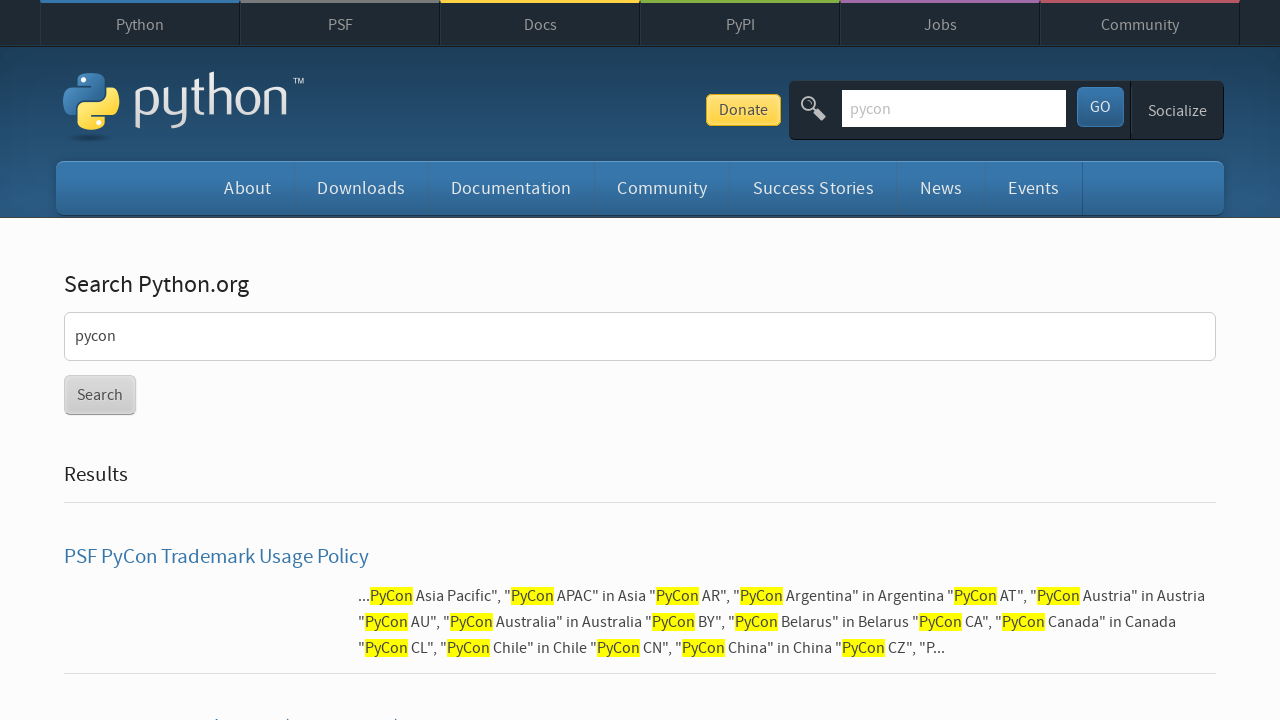

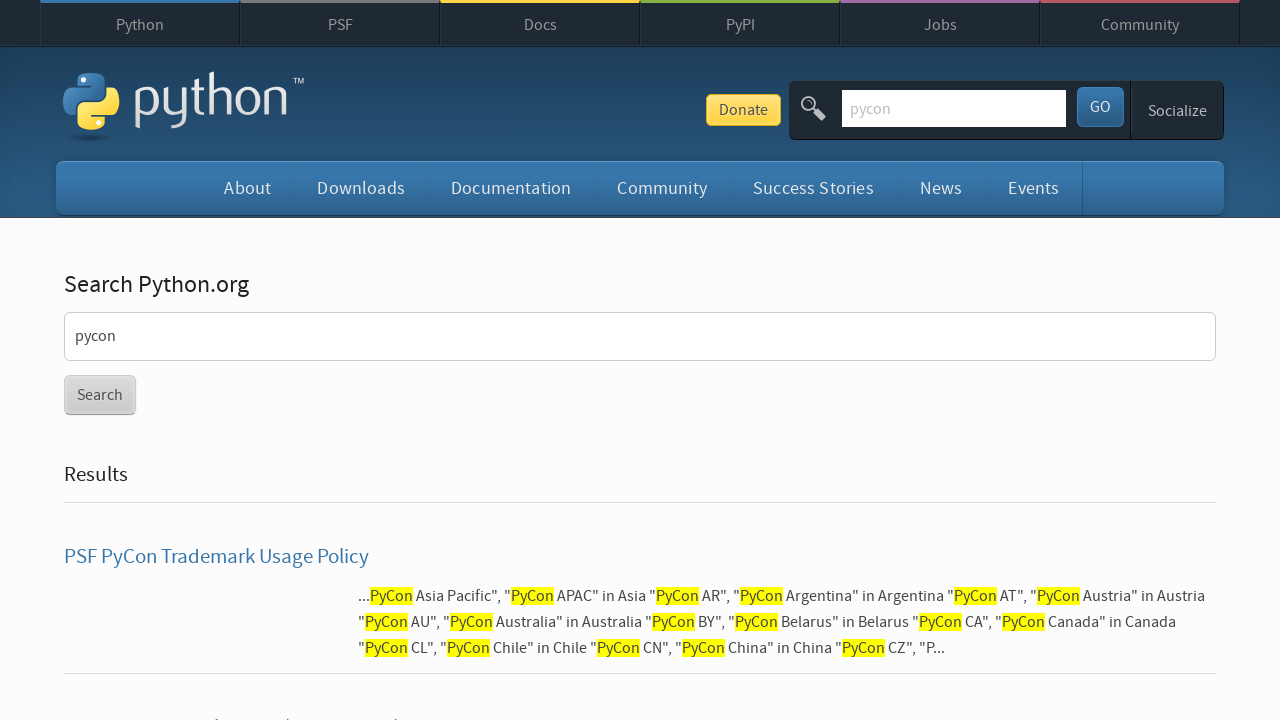